Tests explicit wait functionality by waiting for a price element to show "$100", clicking a book button, calculating a mathematical formula based on a page value, entering the result, and submitting the answer.

Starting URL: http://suninjuly.github.io/explicit_wait2.html

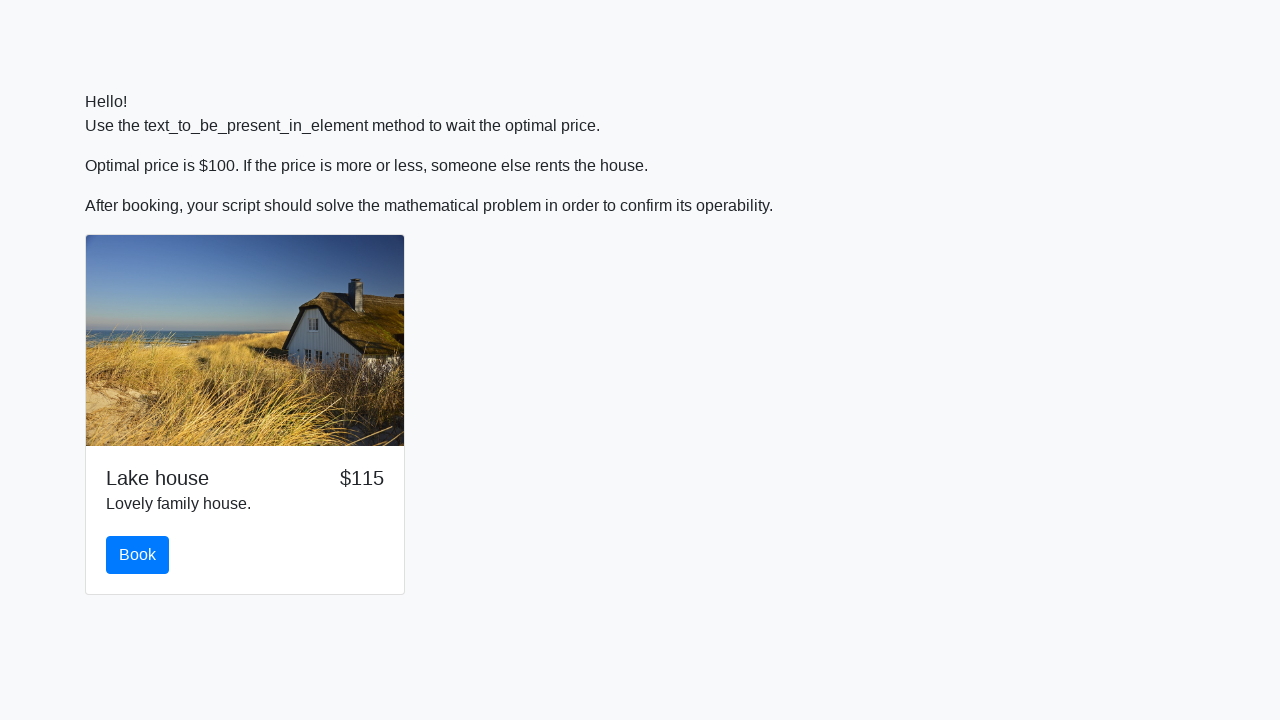

Waited for price element to show $100
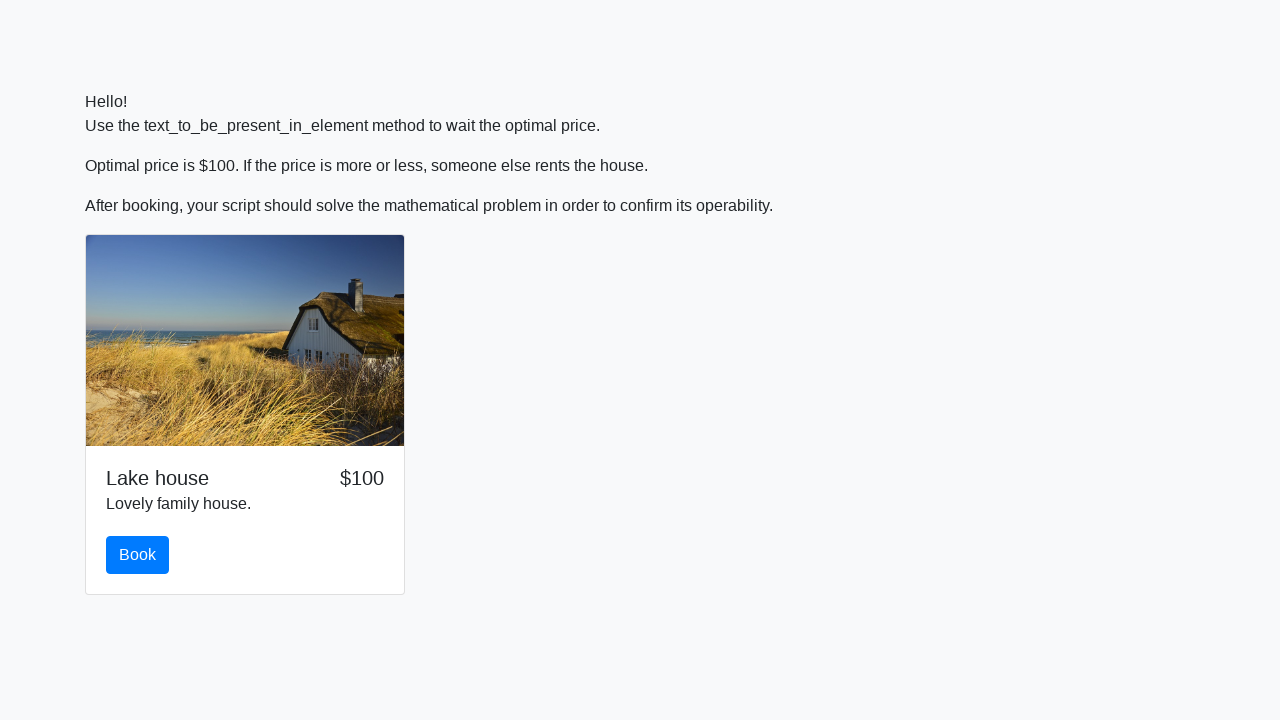

Clicked the book button at (138, 555) on #book
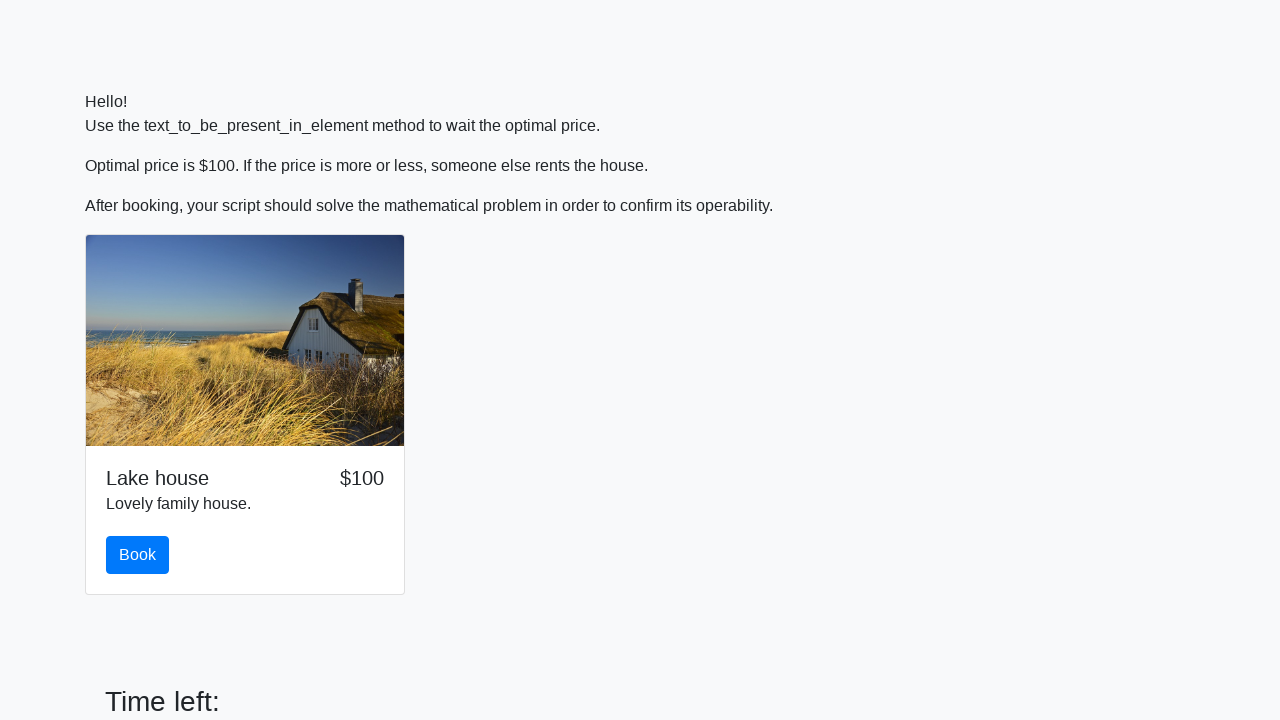

Retrieved x value from page: 256
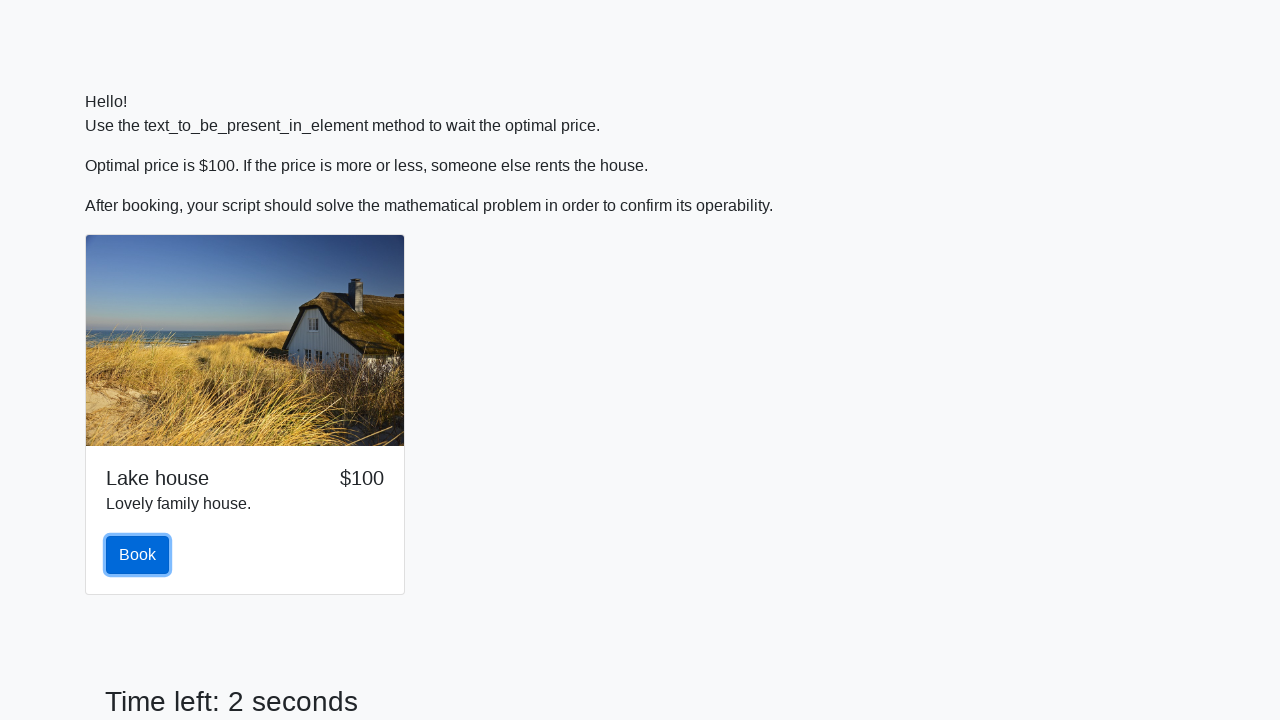

Calculated result y = 2.4841143701244004 using formula log(abs(12*sin(x)))
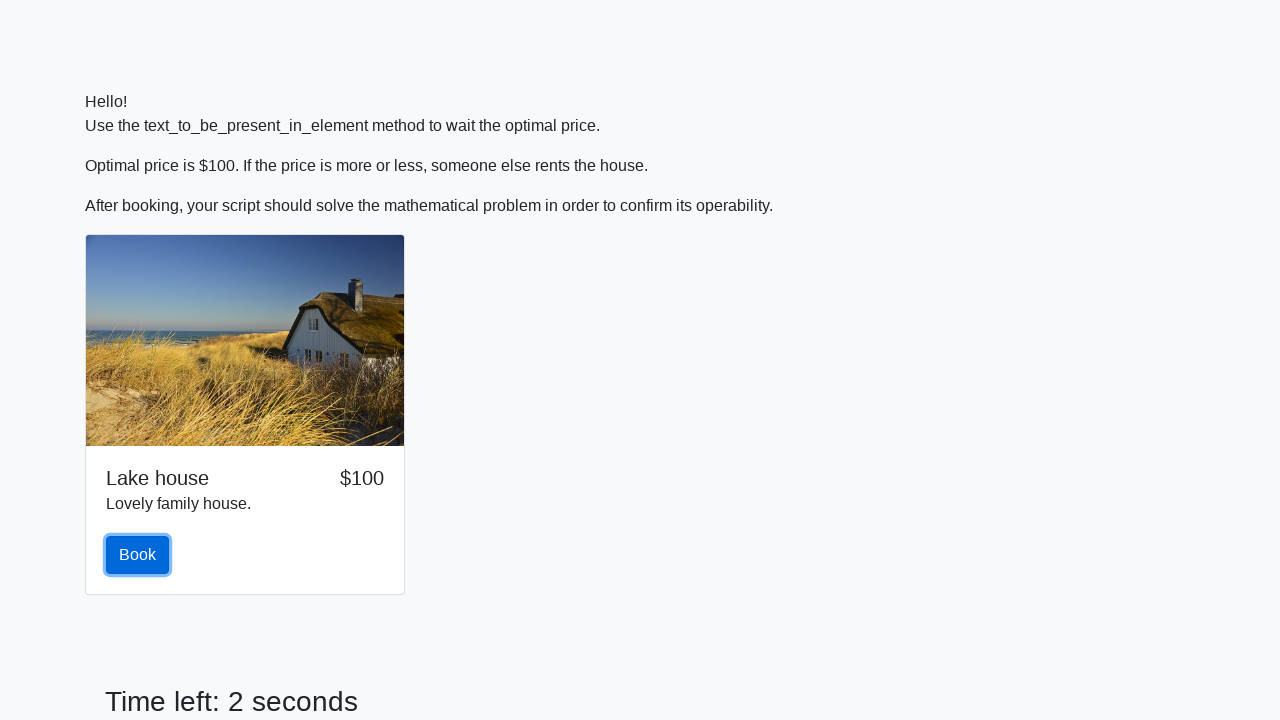

Filled input field with calculated value: 2.4841143701244004 on input
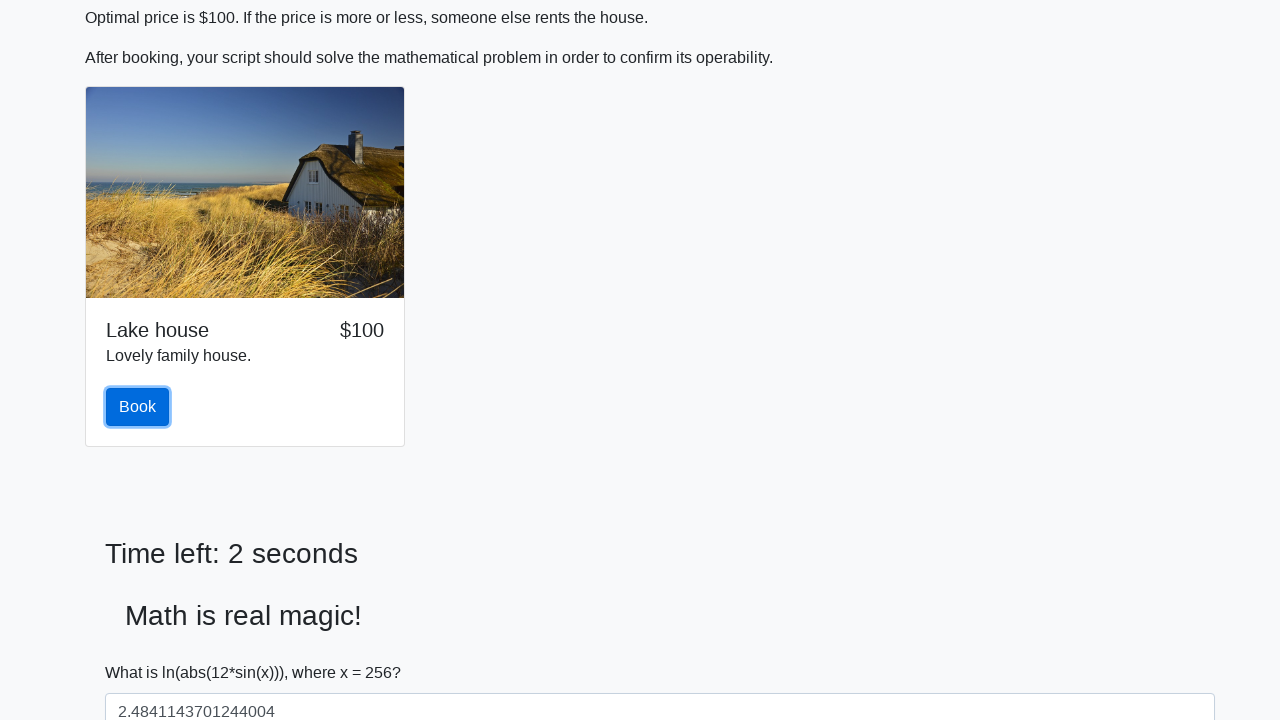

Clicked the solve button to submit answer at (143, 651) on #solve
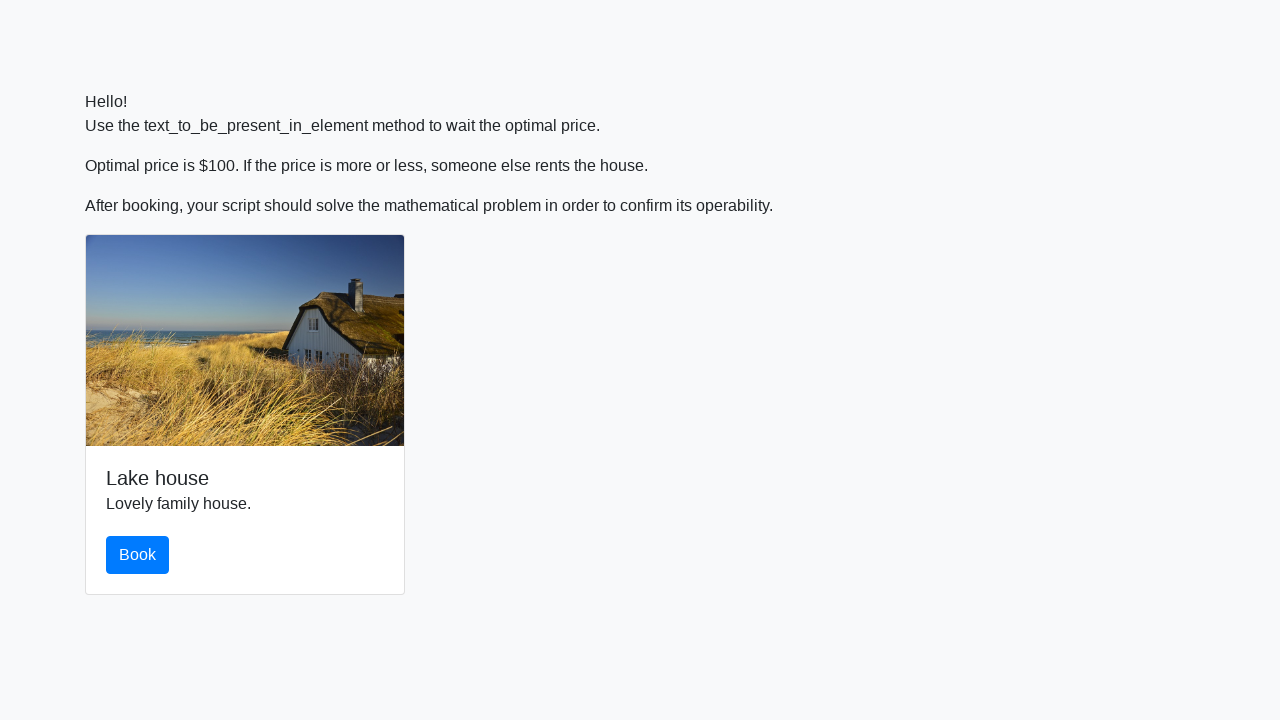

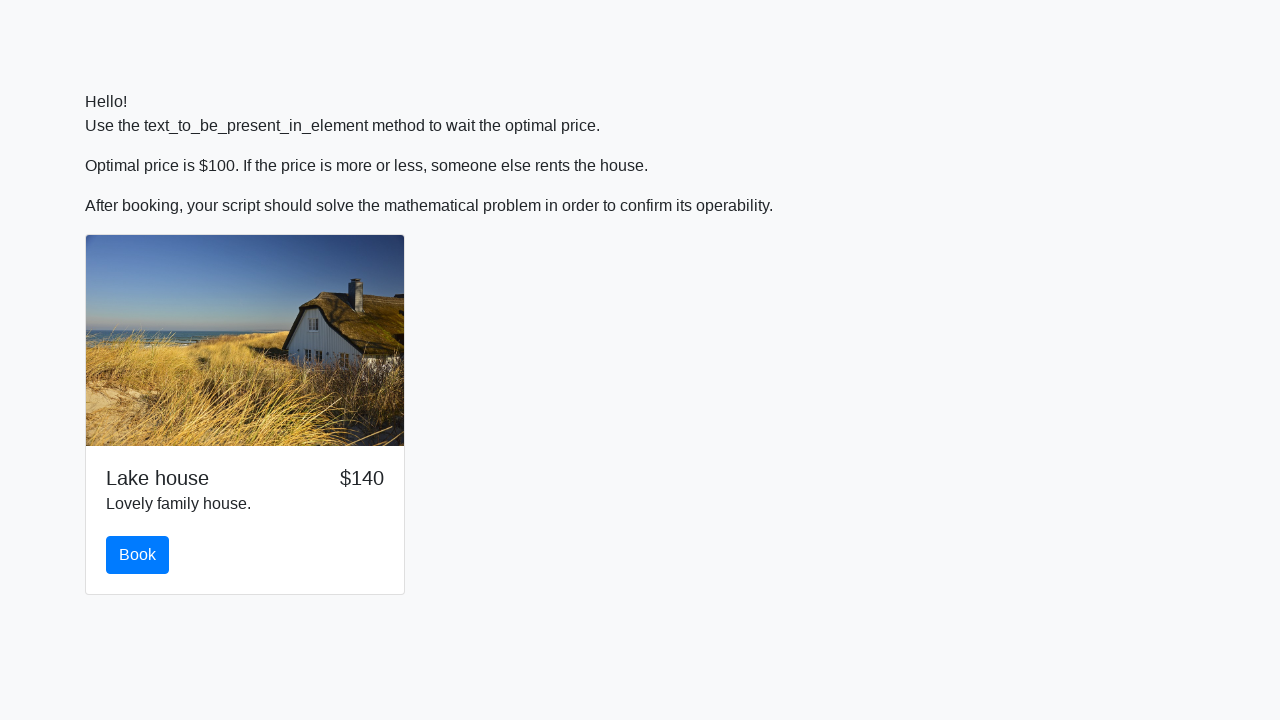